Tests a practice form by filling in name, email, password, checkbox, radio button, and birthday fields, then submitting the form.

Starting URL: https://rahulshettyacademy.com/angularpractice/

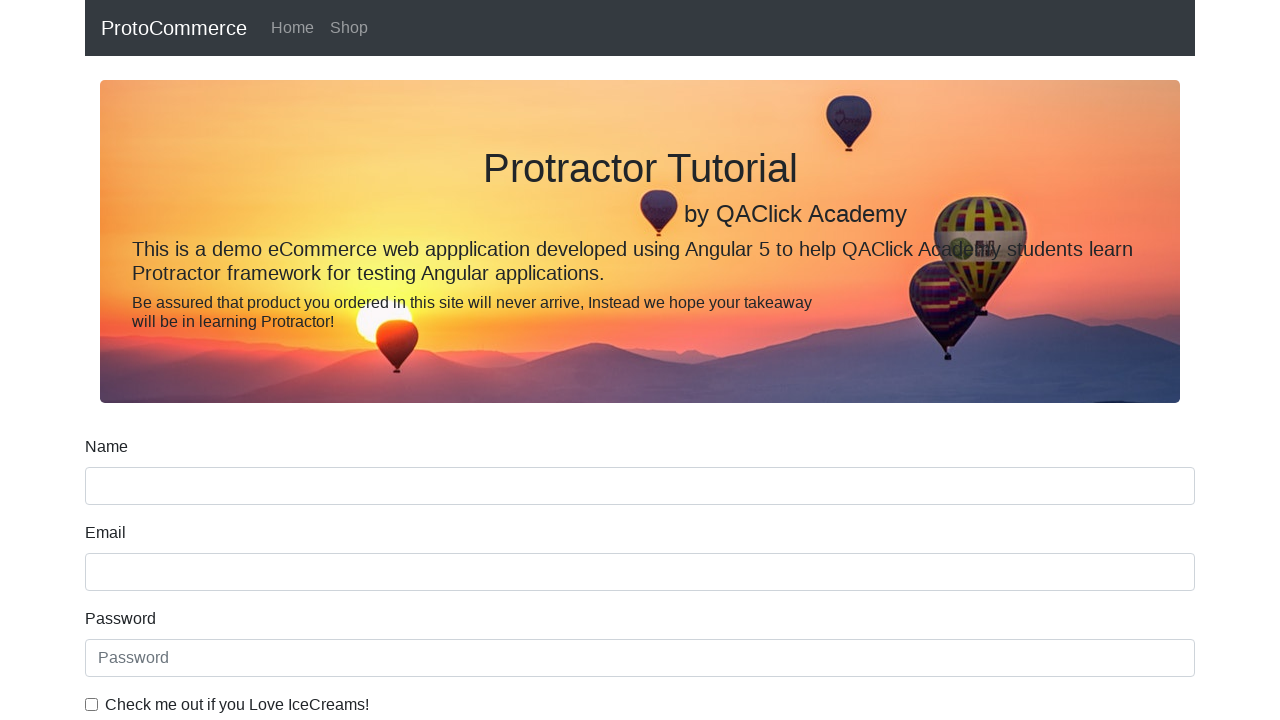

Filled name field with 'Maria Johnson' on input[name='name']
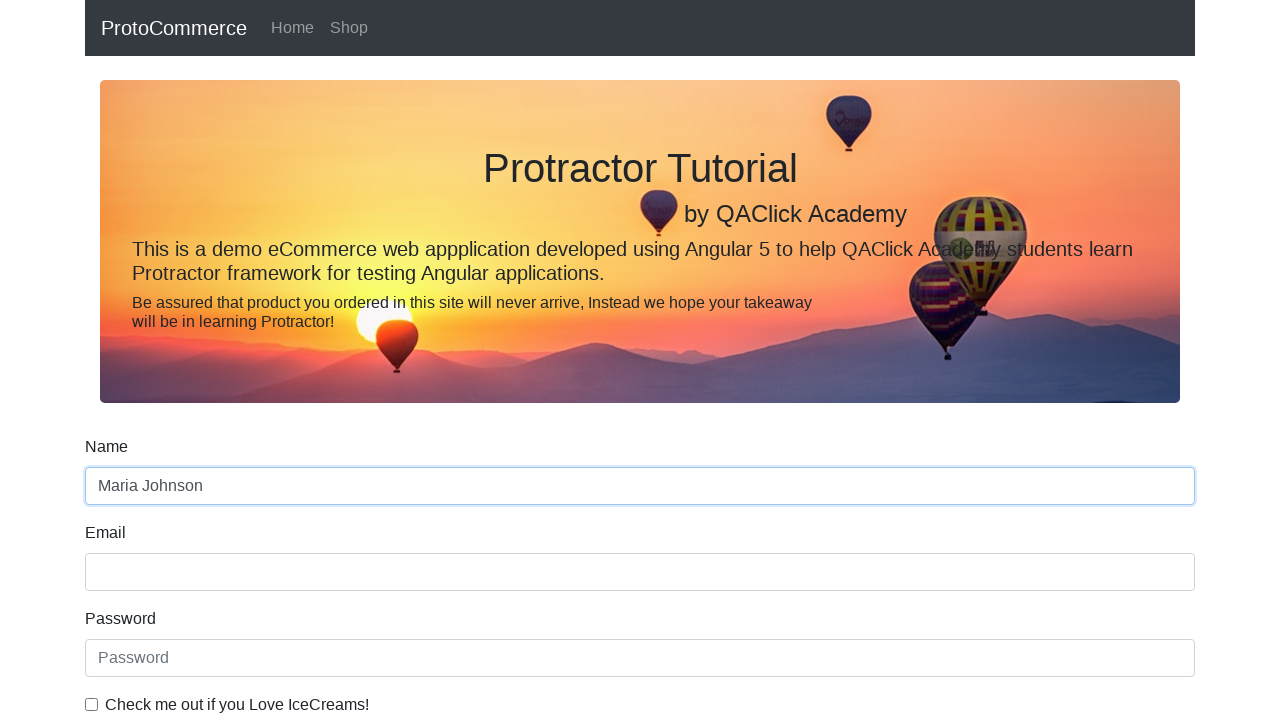

Filled email field with 'maria.johnson@testmail.com' on input[name='email']
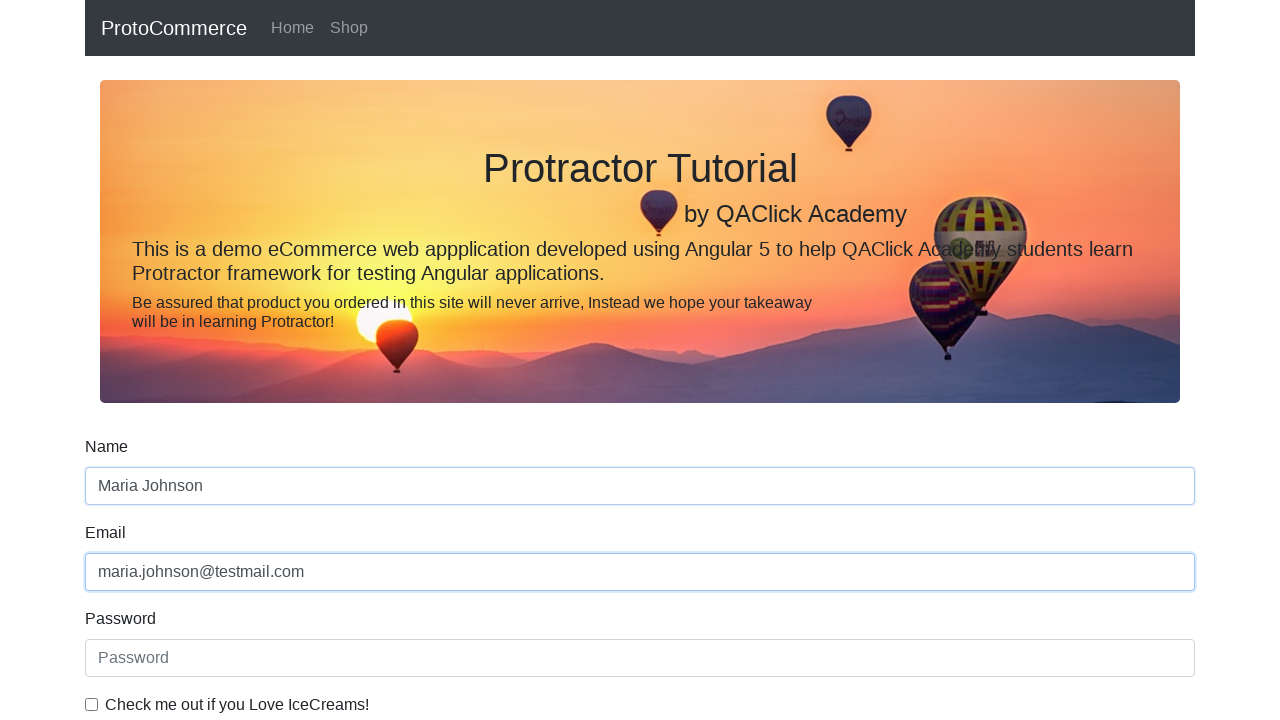

Filled password field with secure password on #exampleInputPassword1
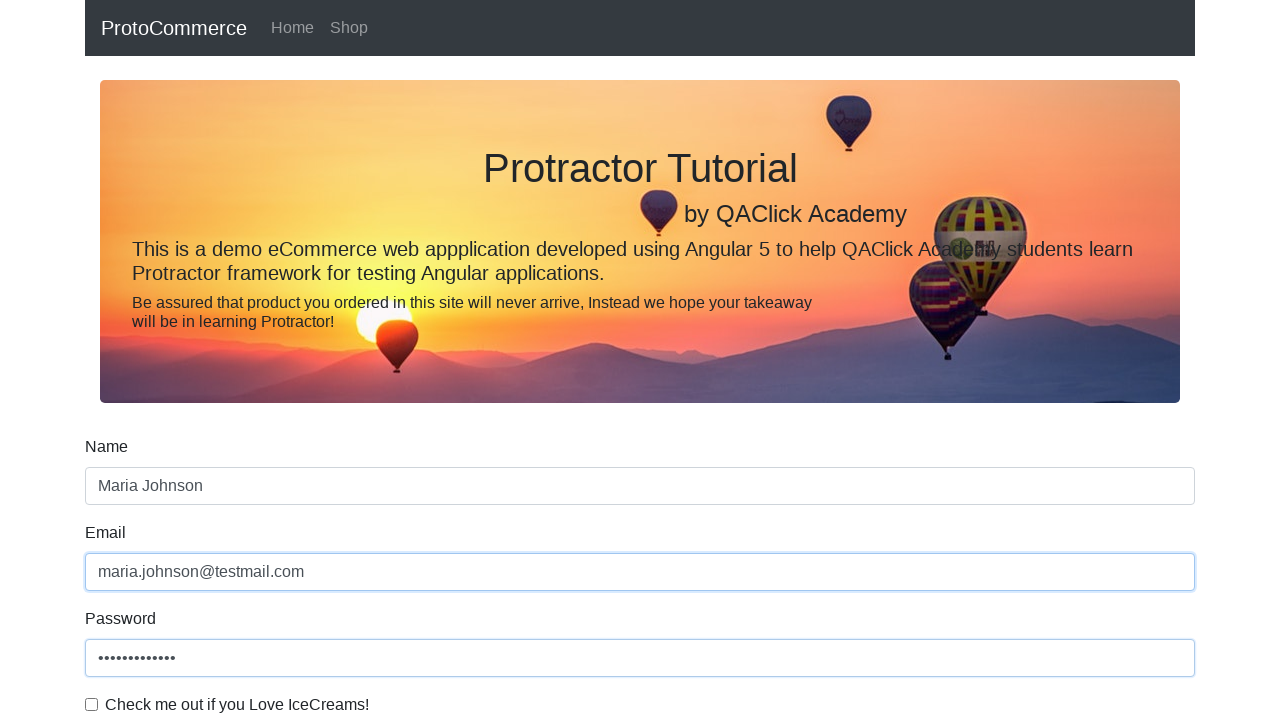

Checked the checkbox at (92, 704) on #exampleCheck1
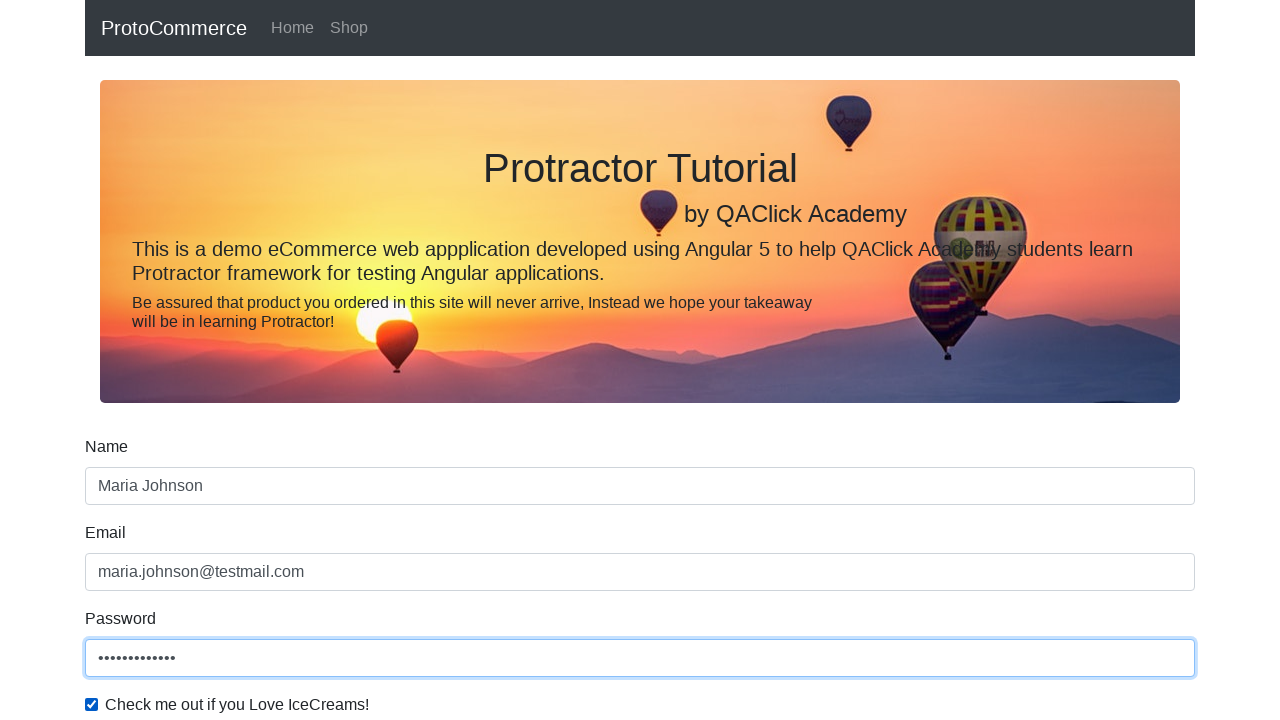

Selected Female radio button at (326, 360) on #inlineRadio2
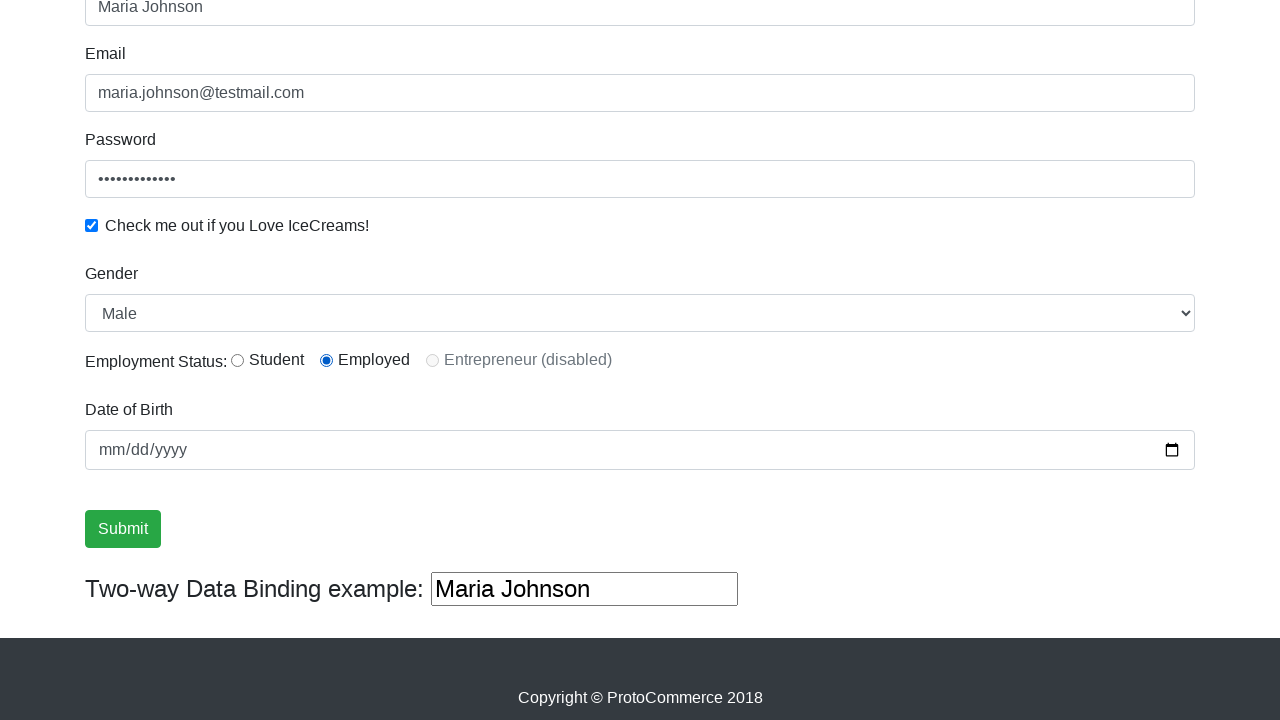

Filled birthday field with '1995-03-15' on input[name='bday']
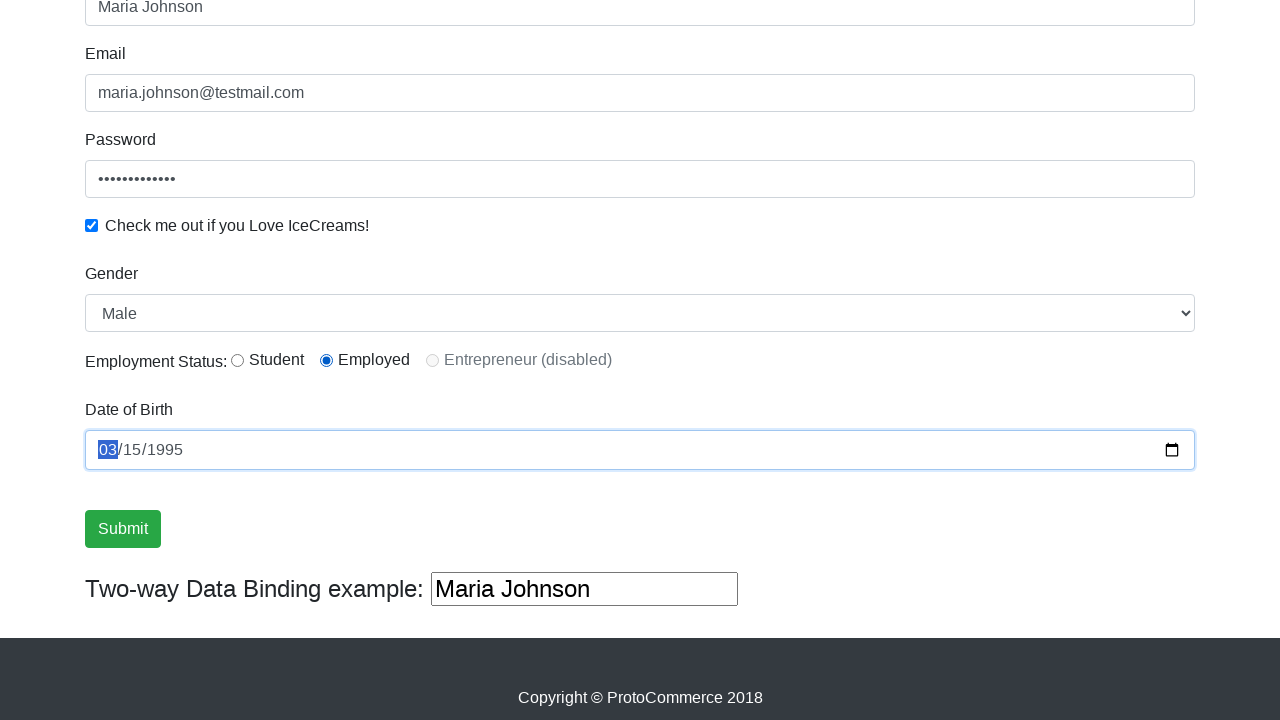

Clicked submit button to submit the form at (123, 529) on input[type='submit']
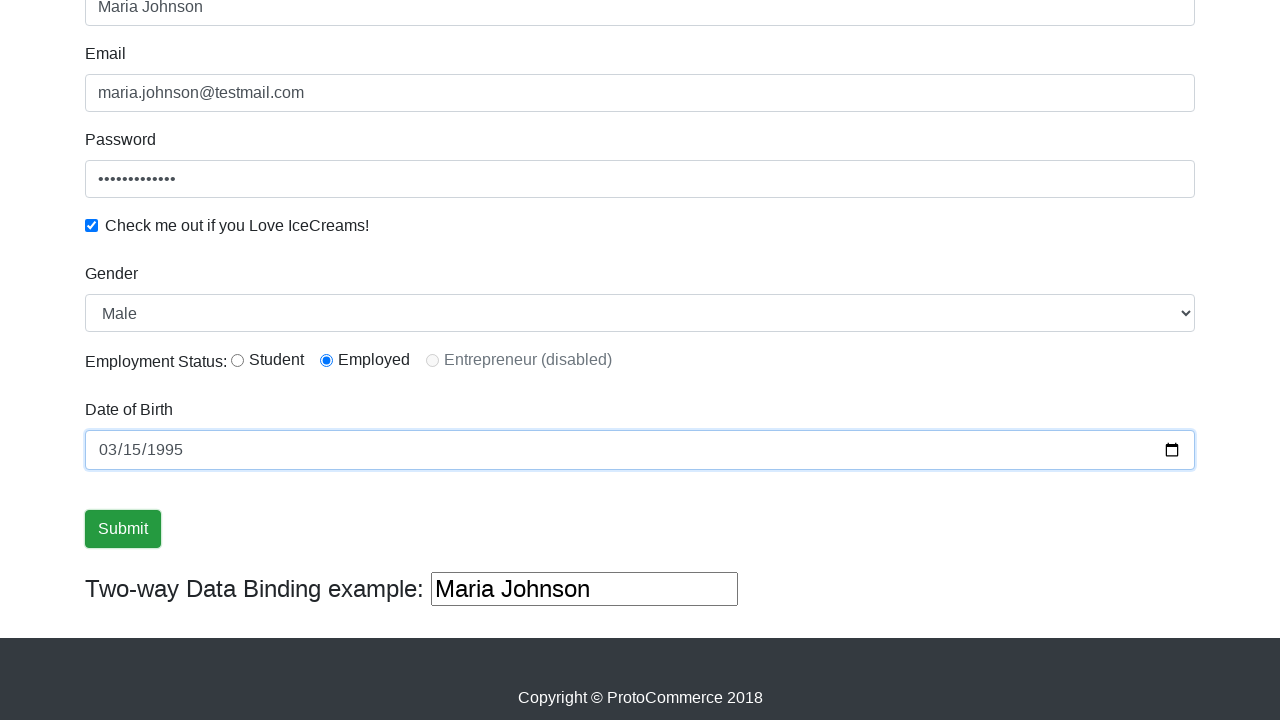

Success message appeared after form submission
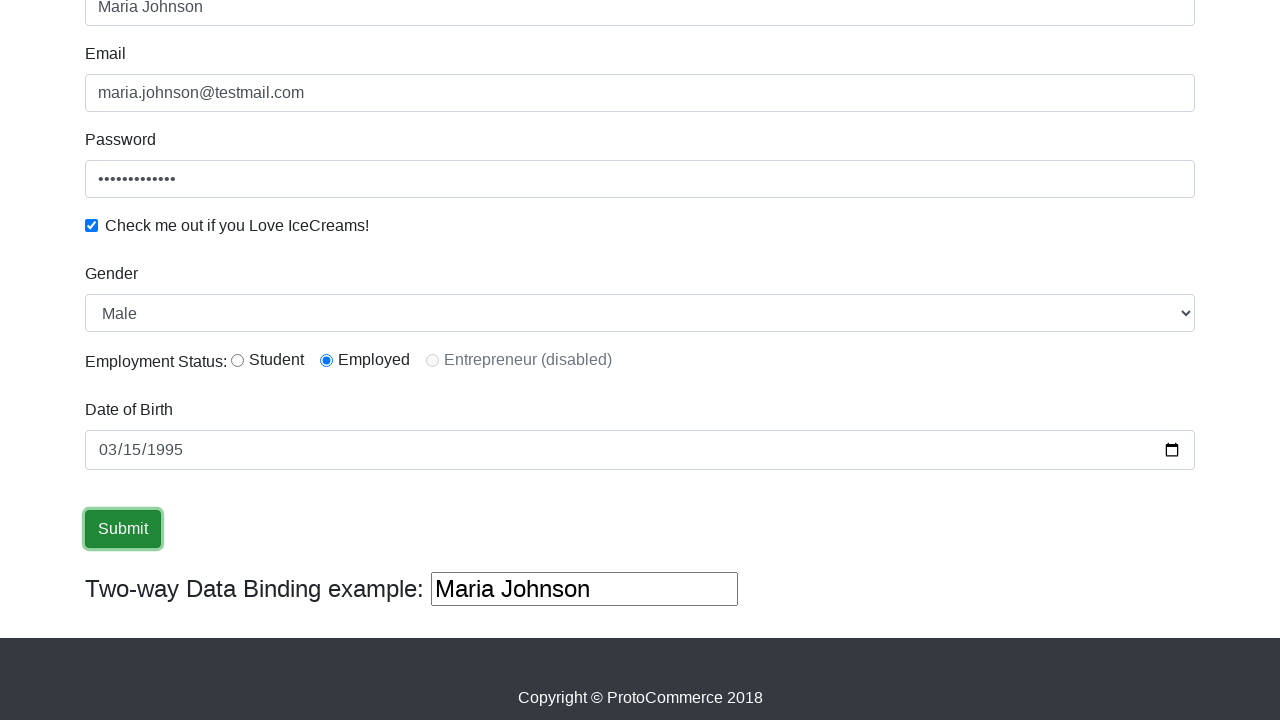

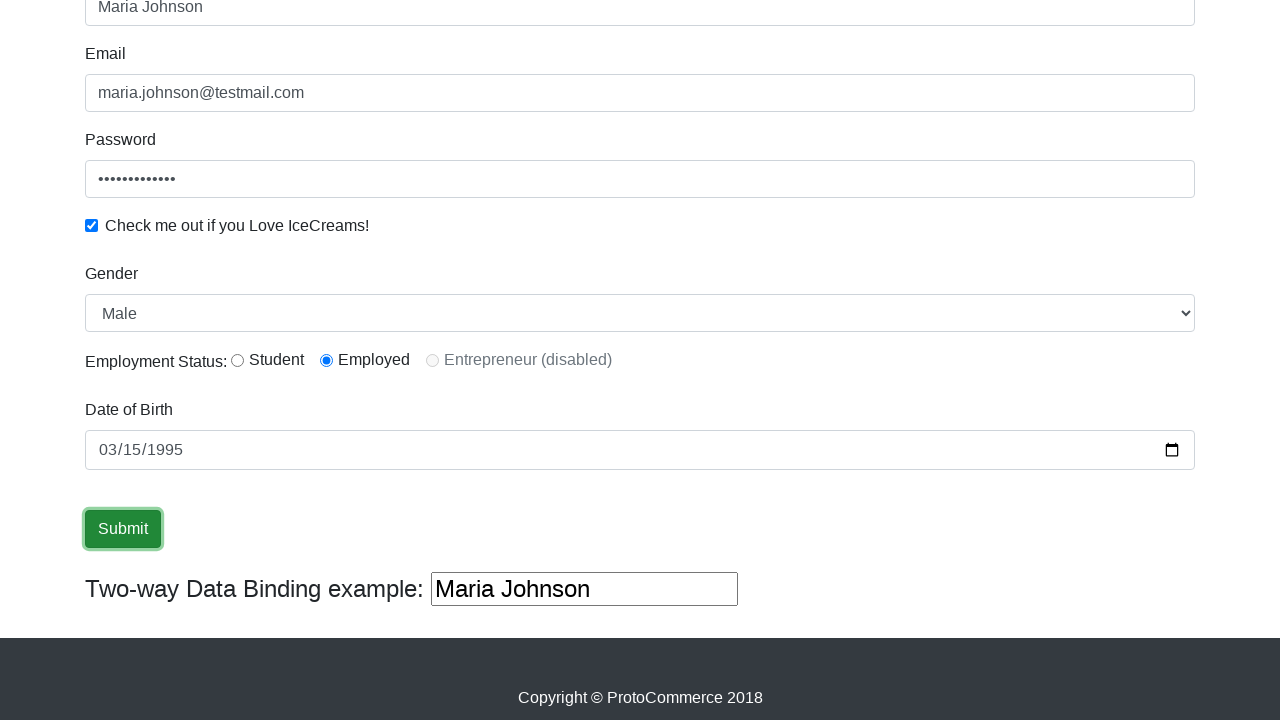